Clicks through all six radio buttons in sequence to test radio button selection

Starting URL: http://test.rubywatir.com/radios.php

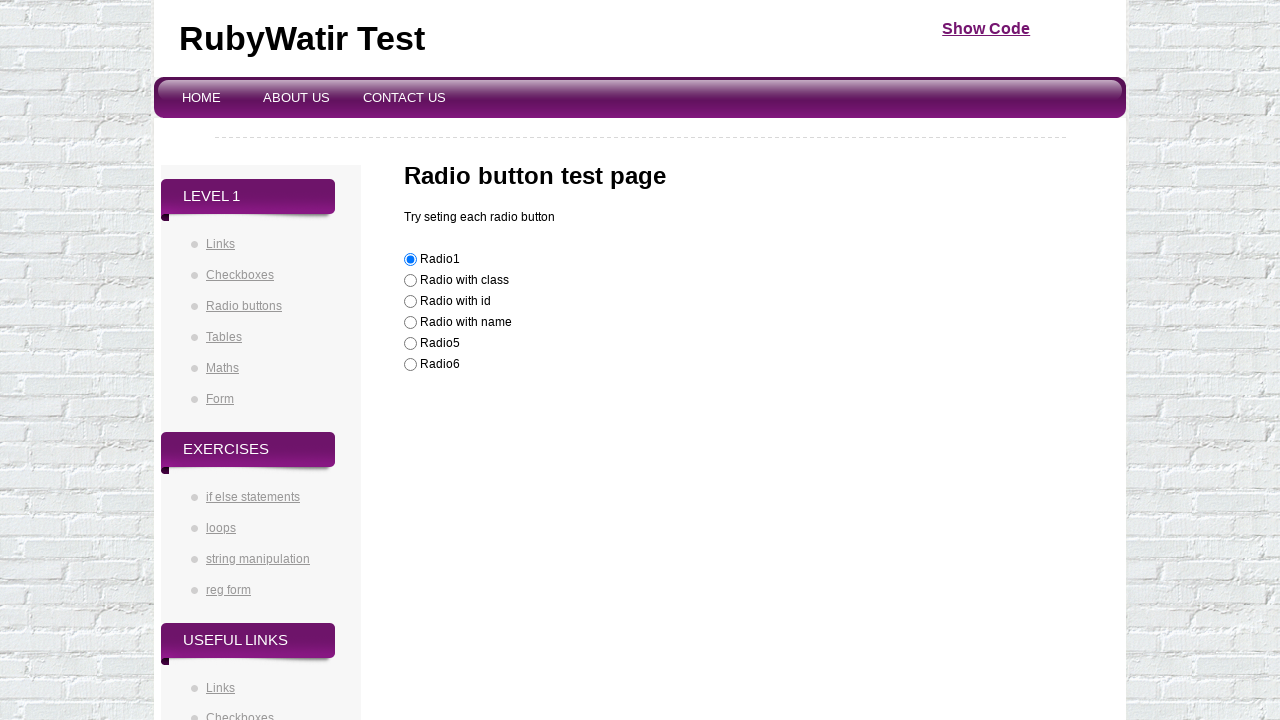

Clicked first radio button (likeit) at (410, 260) on (//input[@name='likeit'])[1]
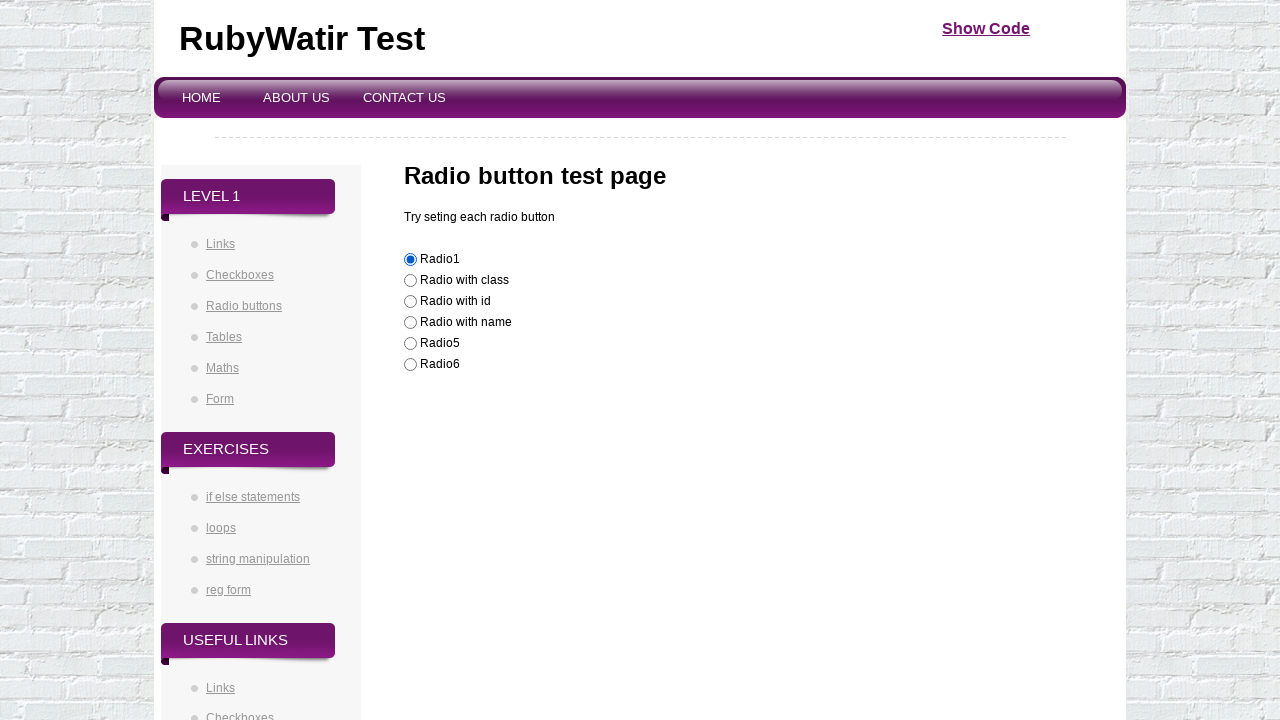

Waited 1 second after first radio button click
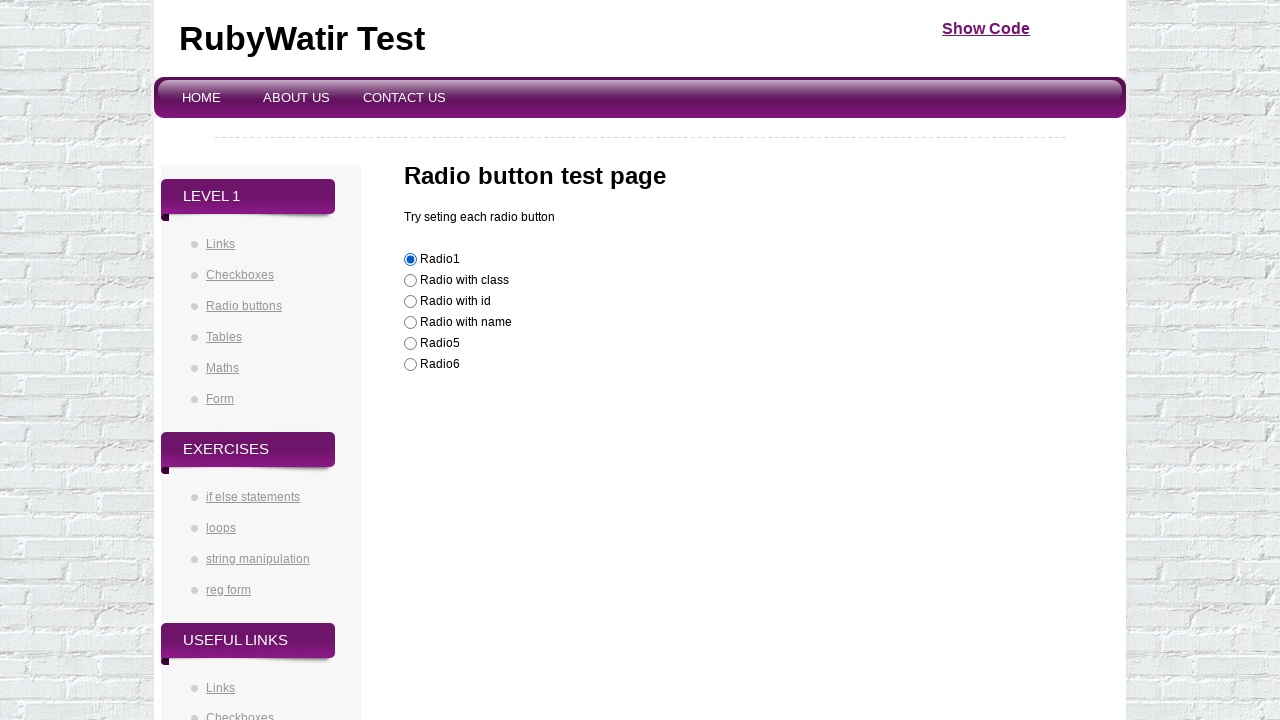

Clicked second radio button (likeit) at (410, 281) on (//input[@name='likeit'])[2]
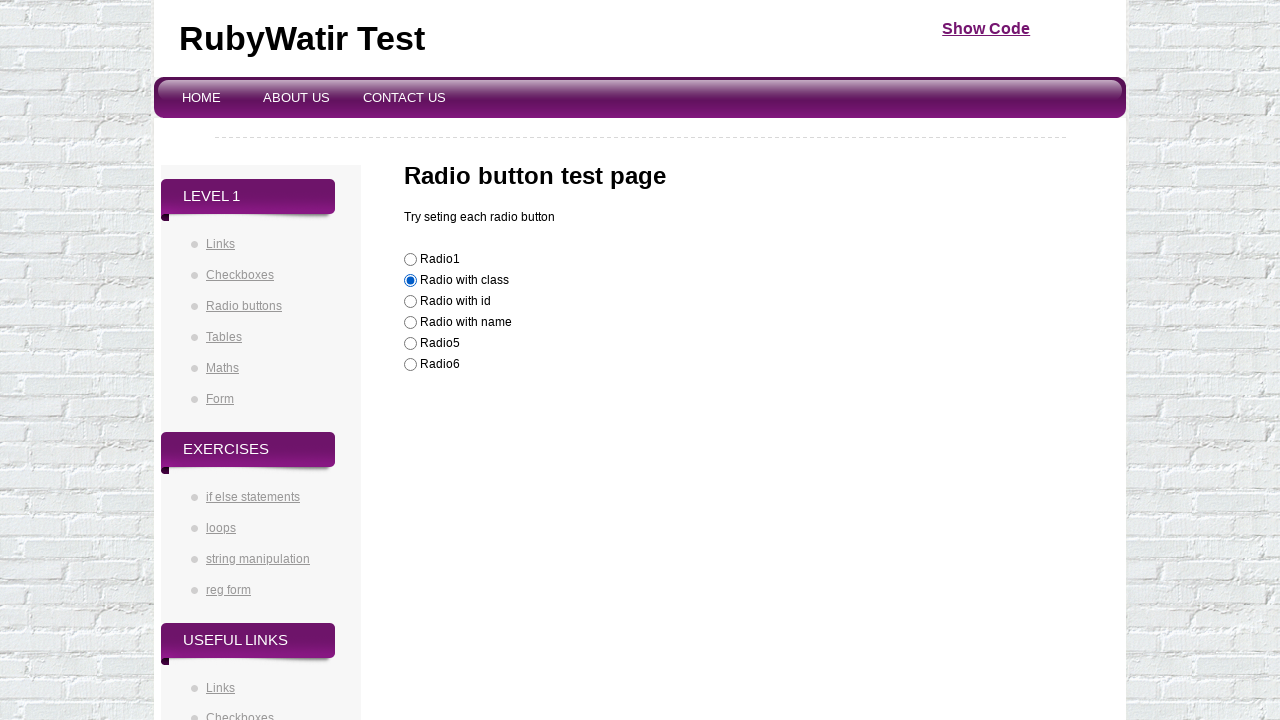

Waited 1 second after second radio button click
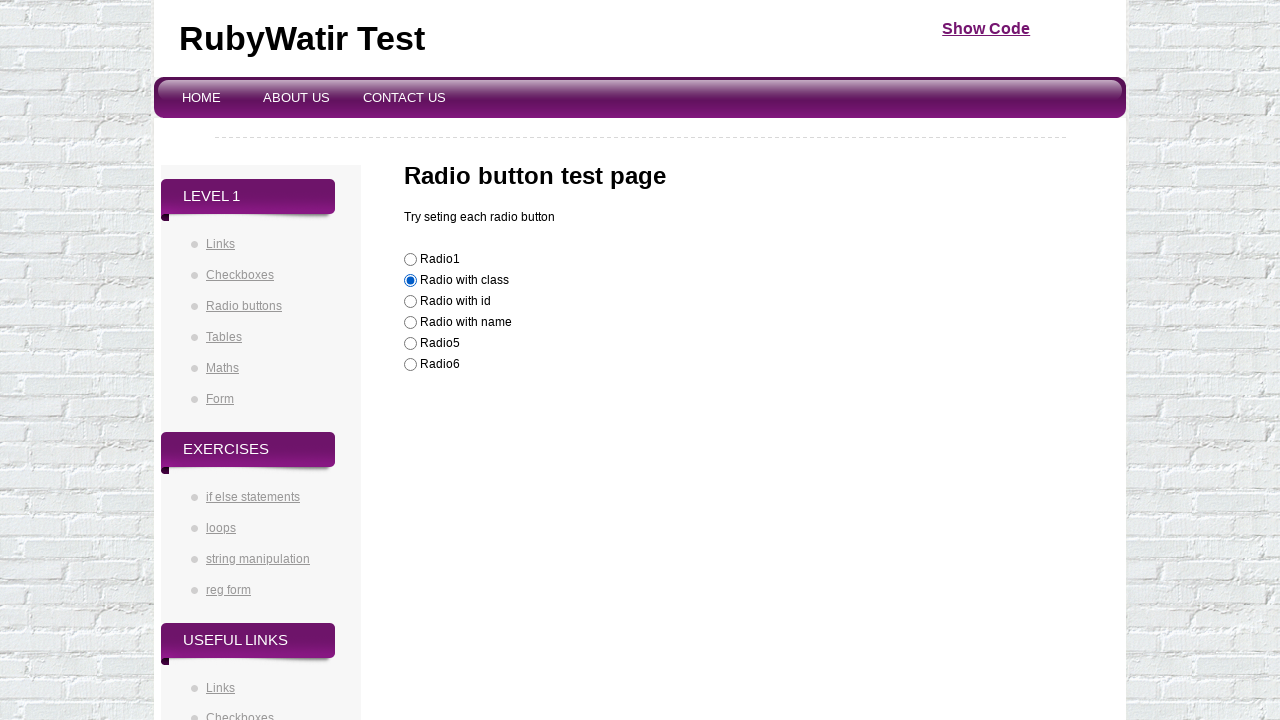

Clicked third radio button (likeit) at (410, 302) on (//input[@name='likeit'])[3]
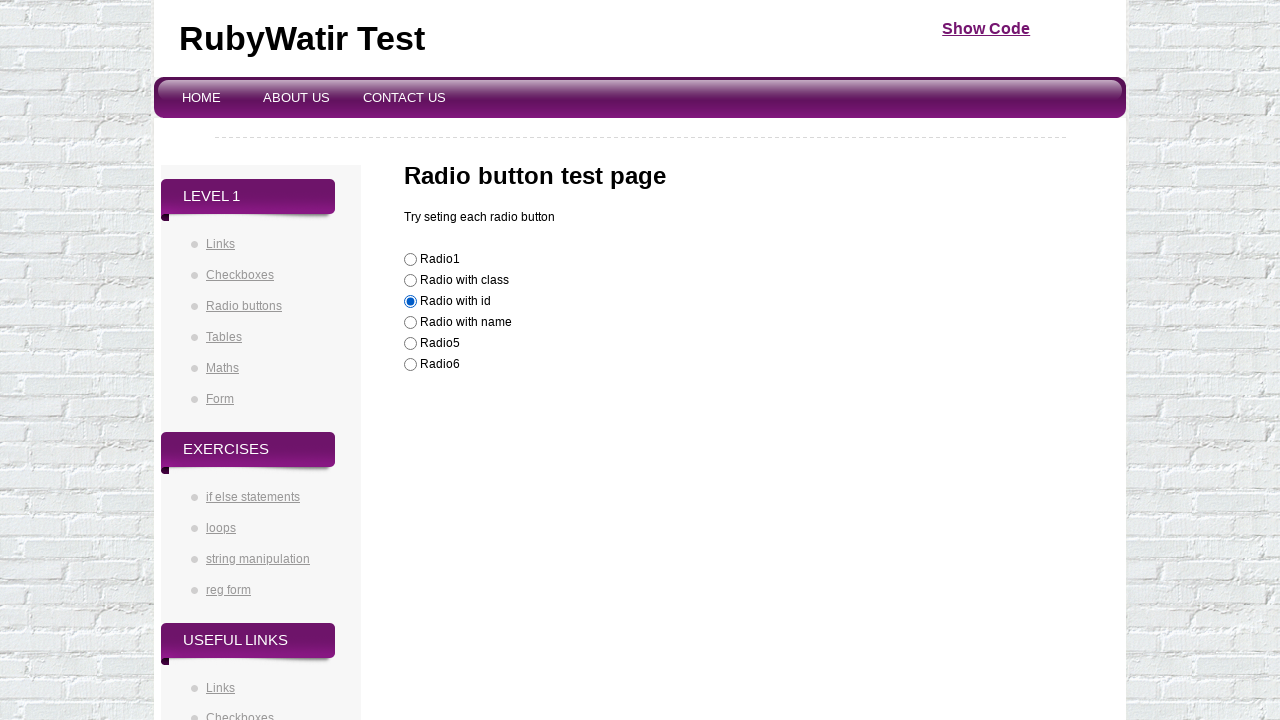

Waited 1 second after third radio button click
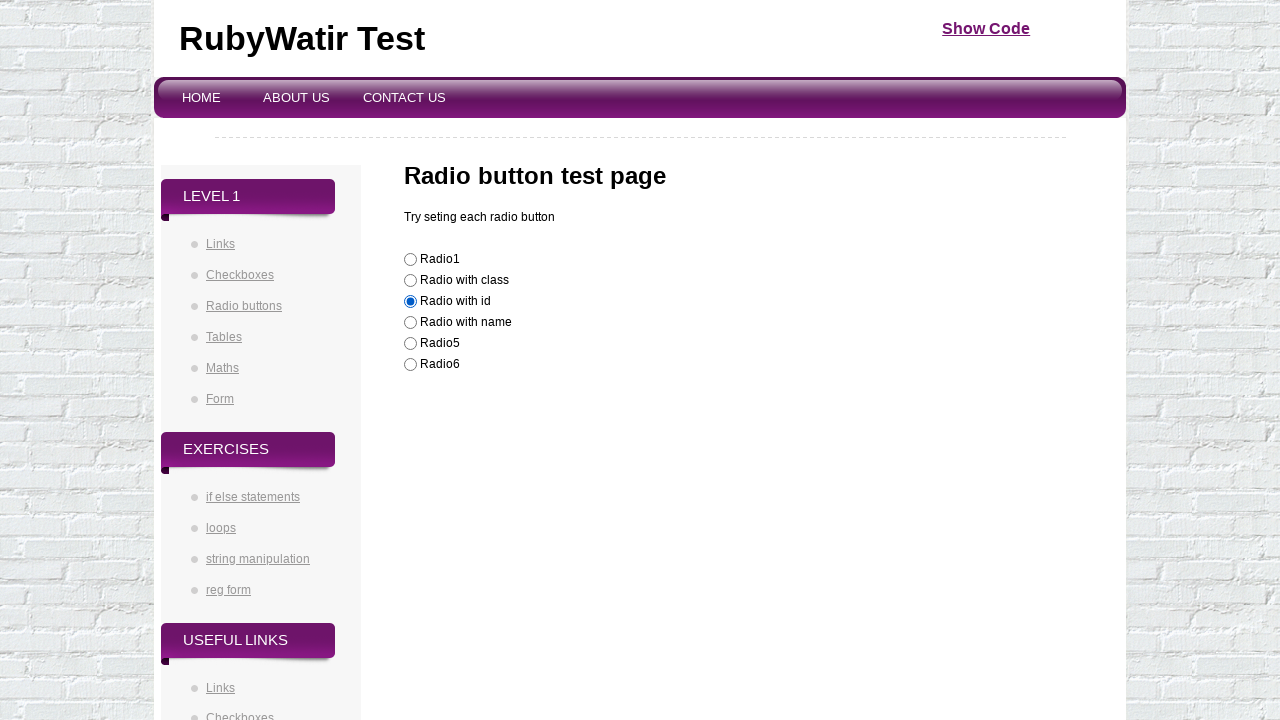

Clicked fourth radio button (likeit) at (410, 323) on (//input[@name='likeit'])[4]
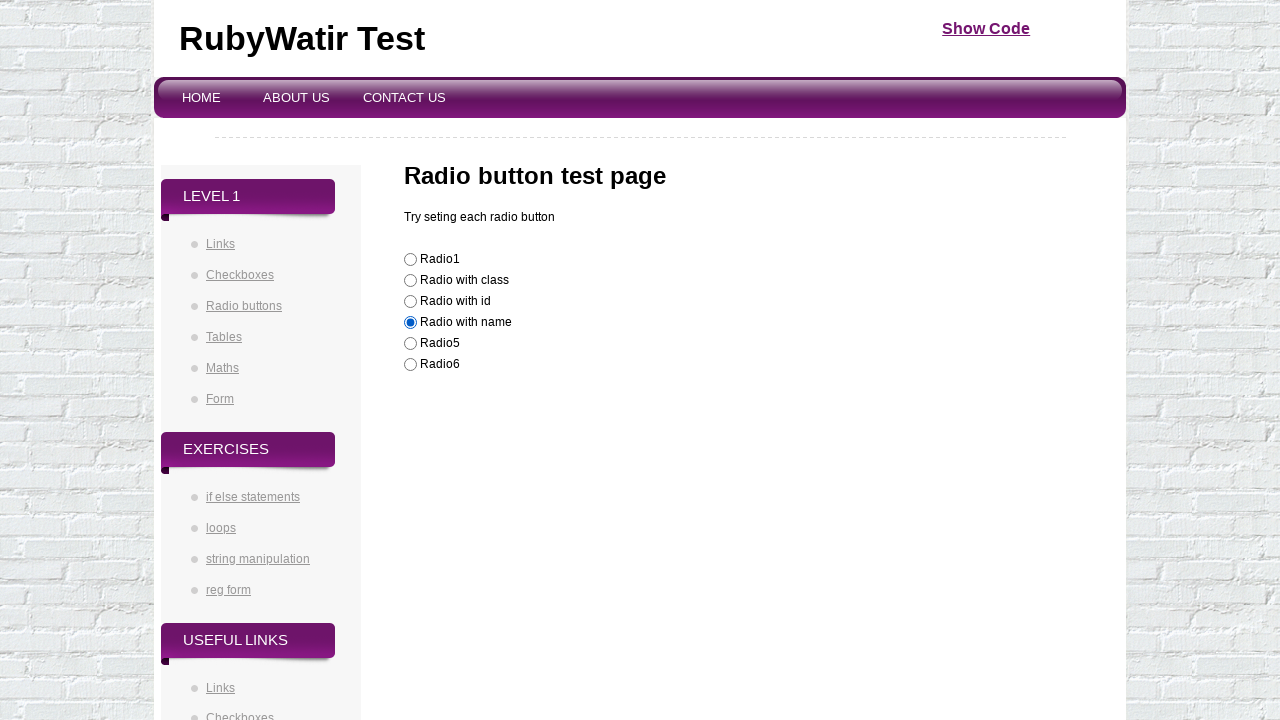

Waited 1 second after fourth radio button click
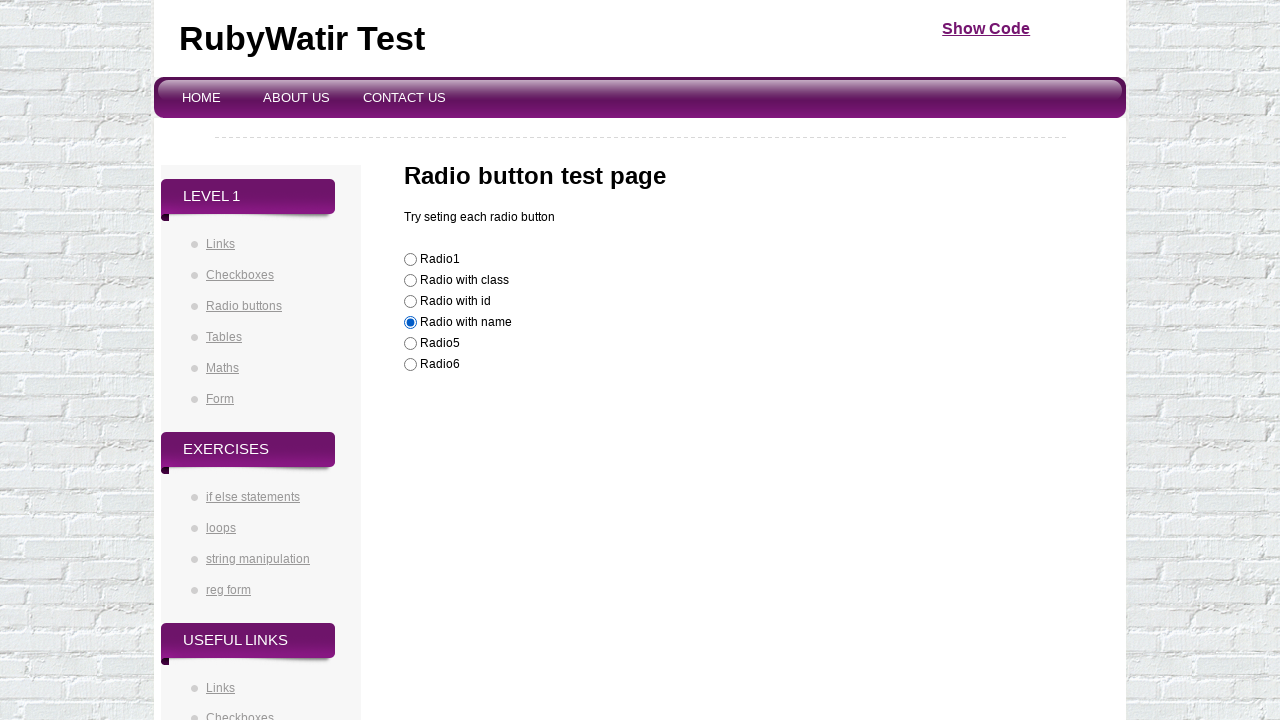

Clicked fifth radio button (likeit) at (410, 344) on (//input[@name='likeit'])[5]
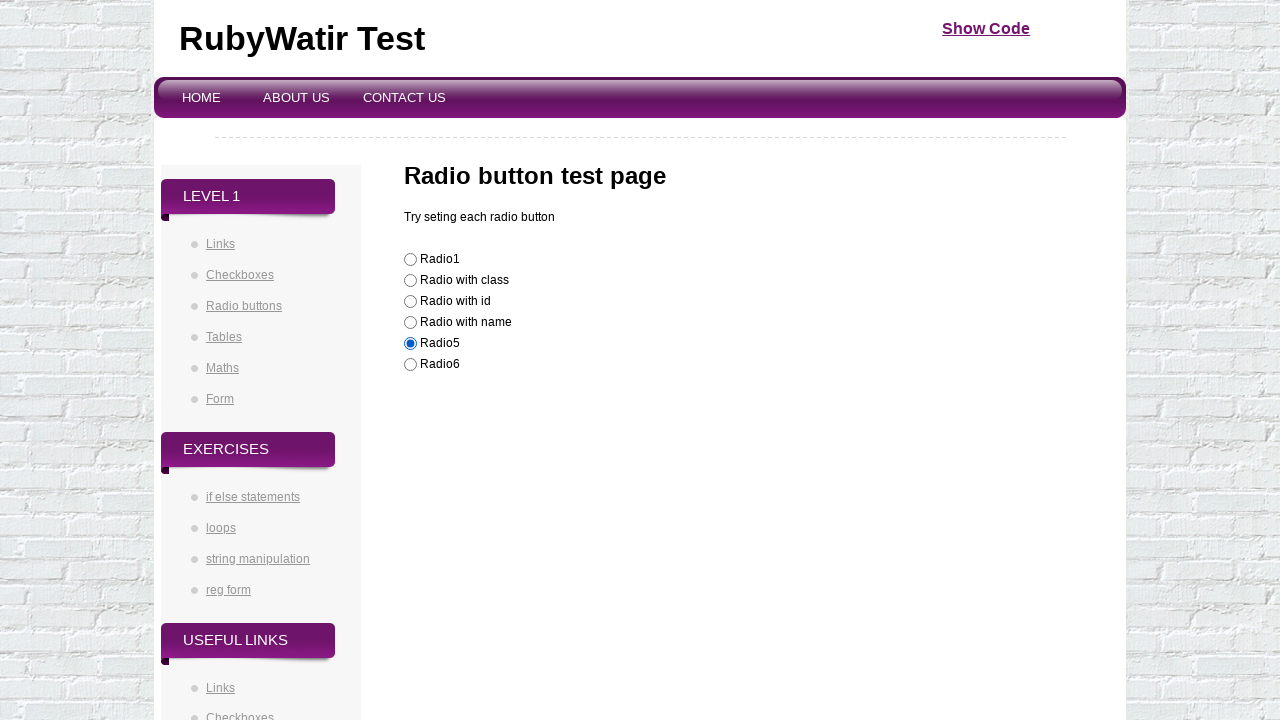

Waited 1 second after fifth radio button click
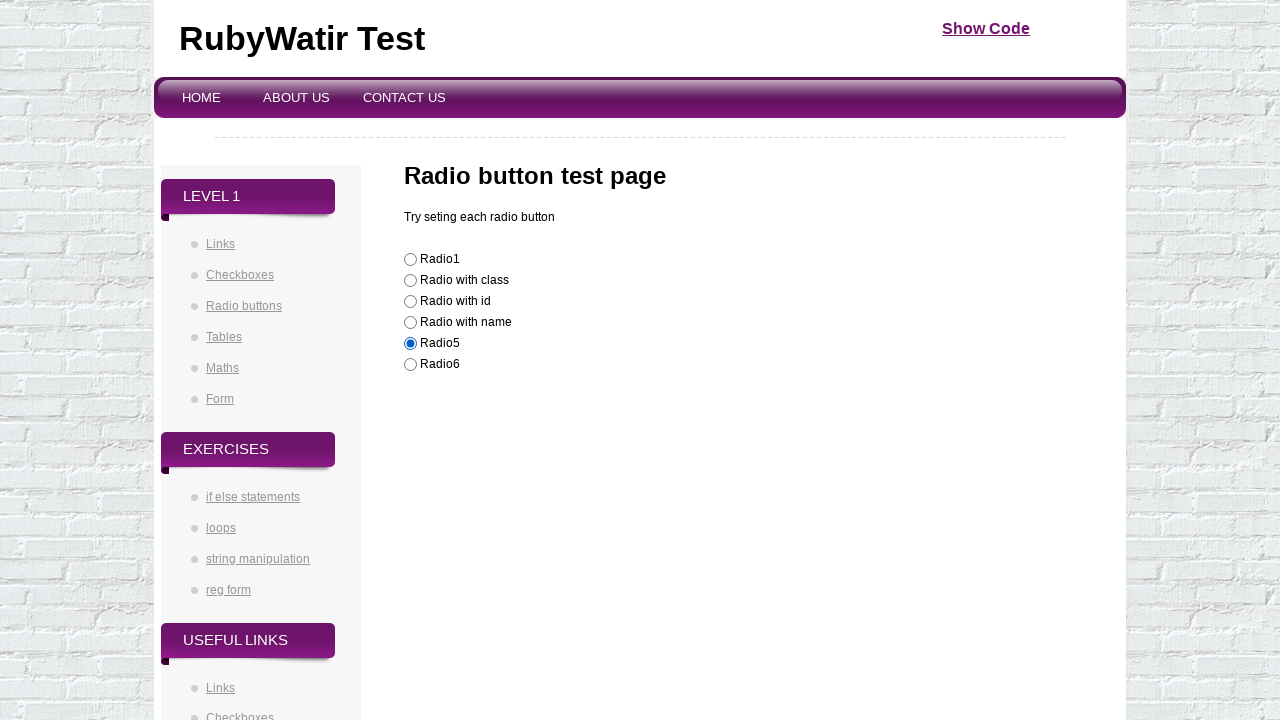

Clicked sixth radio button (likeit) at (410, 365) on (//input[@name='likeit'])[6]
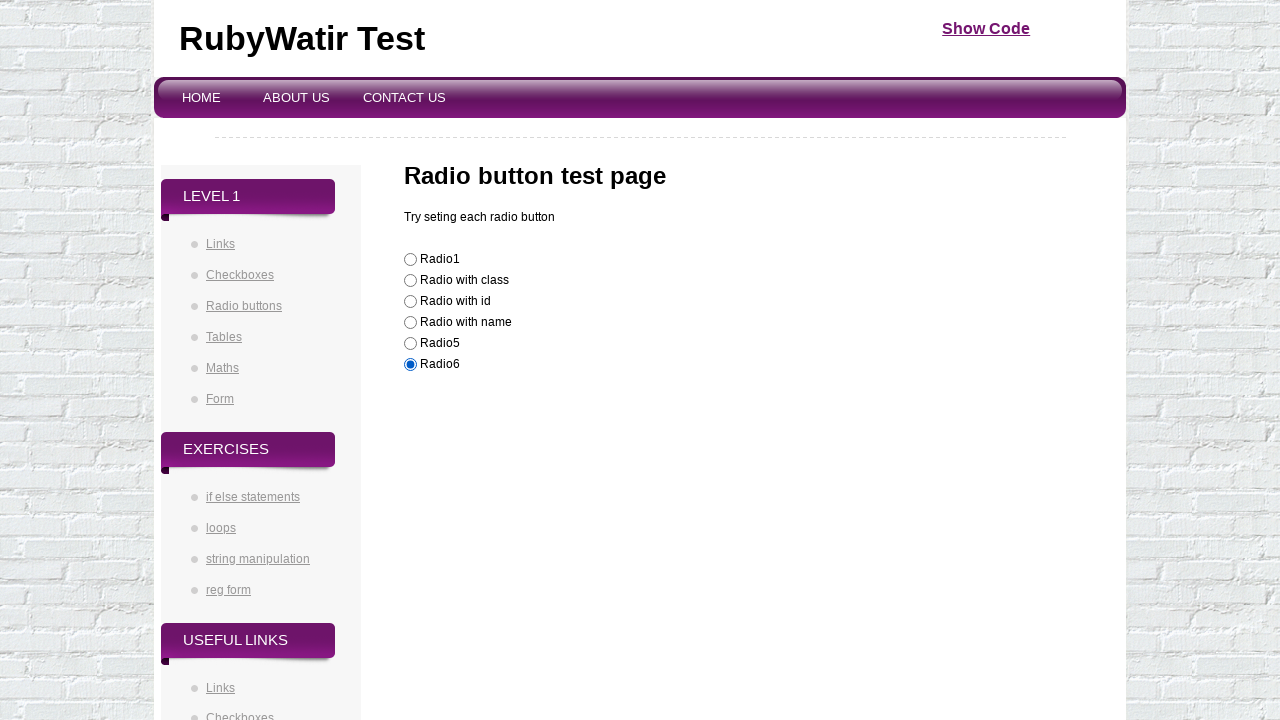

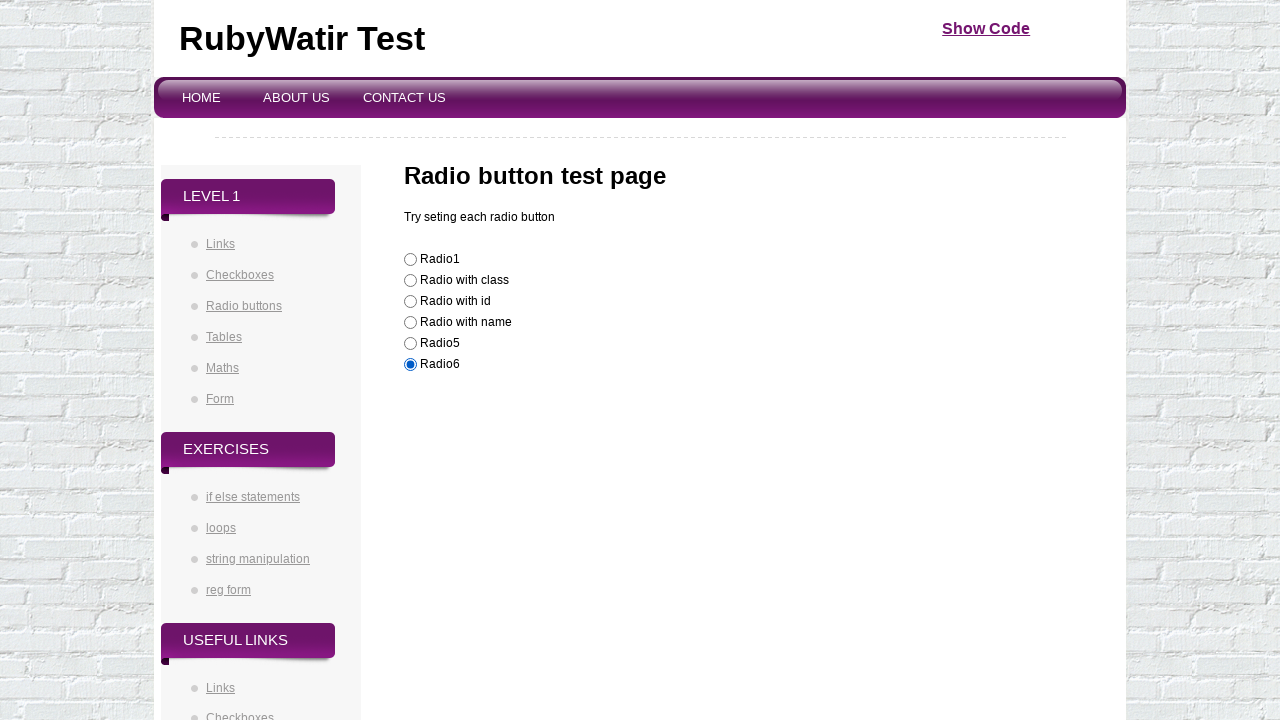